Opens the Flipkart e-commerce homepage and verifies it loads successfully

Starting URL: https://www.flipkart.com/

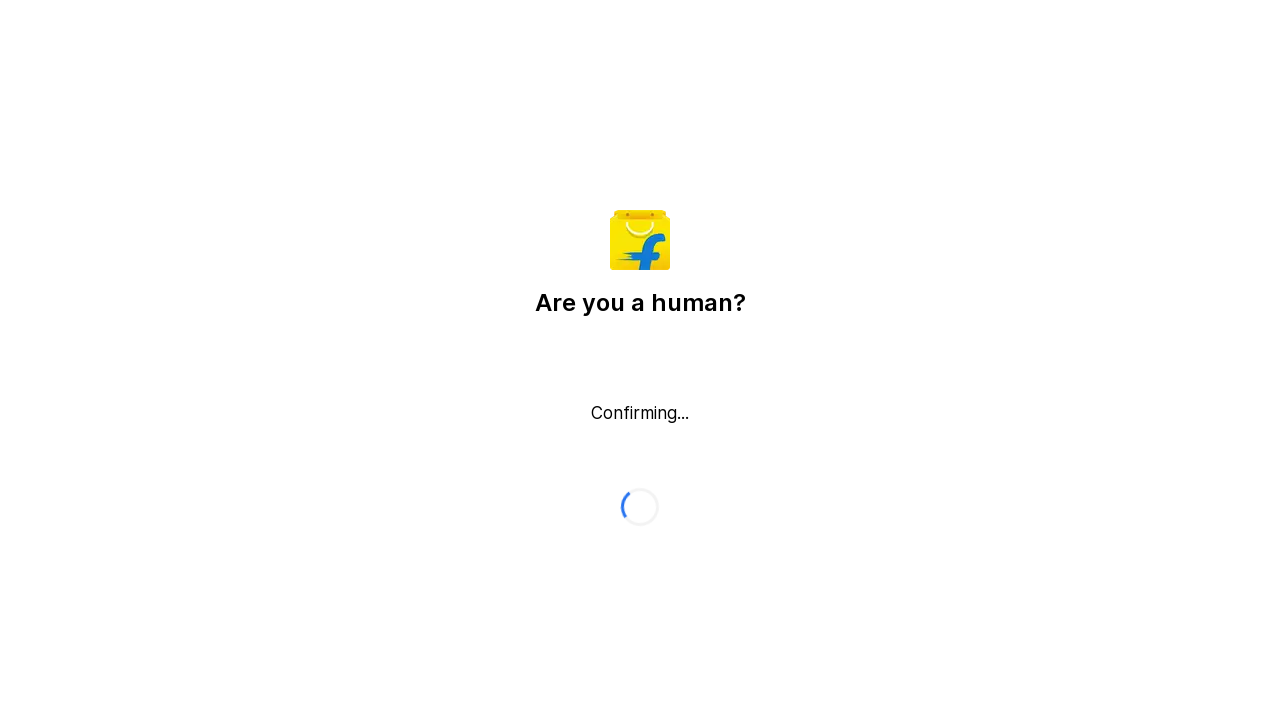

Waited for page DOM to load
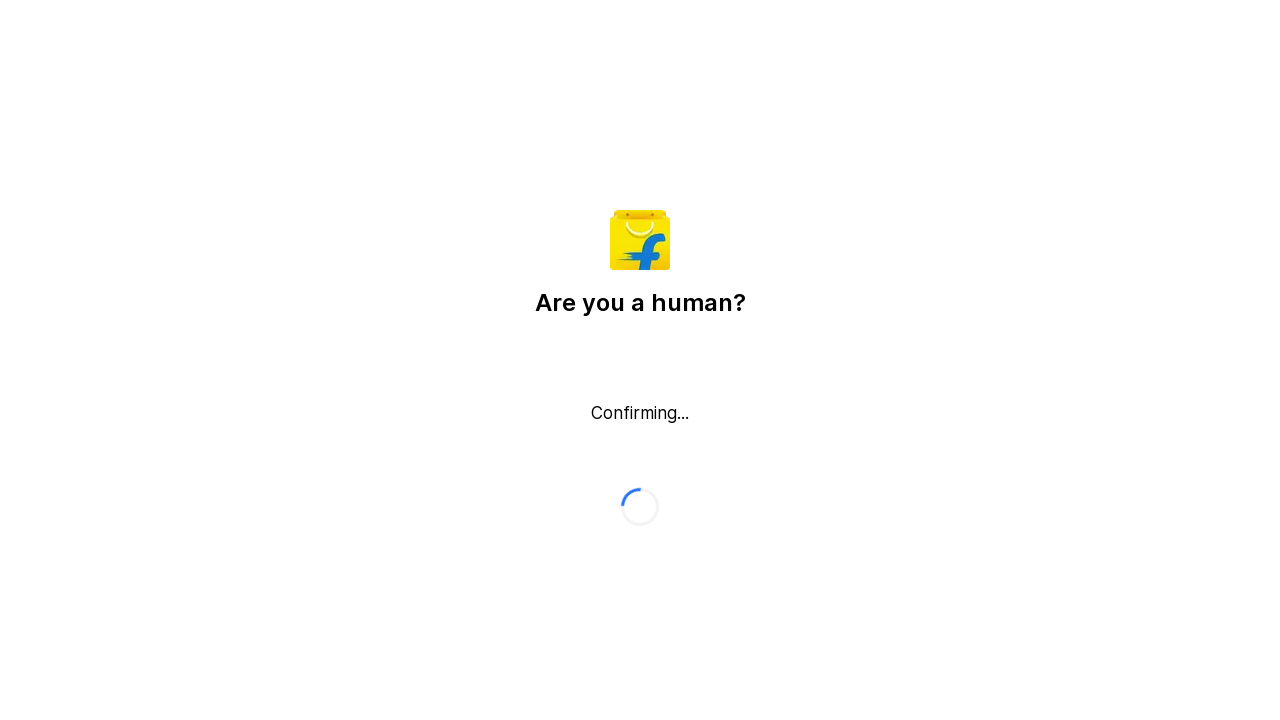

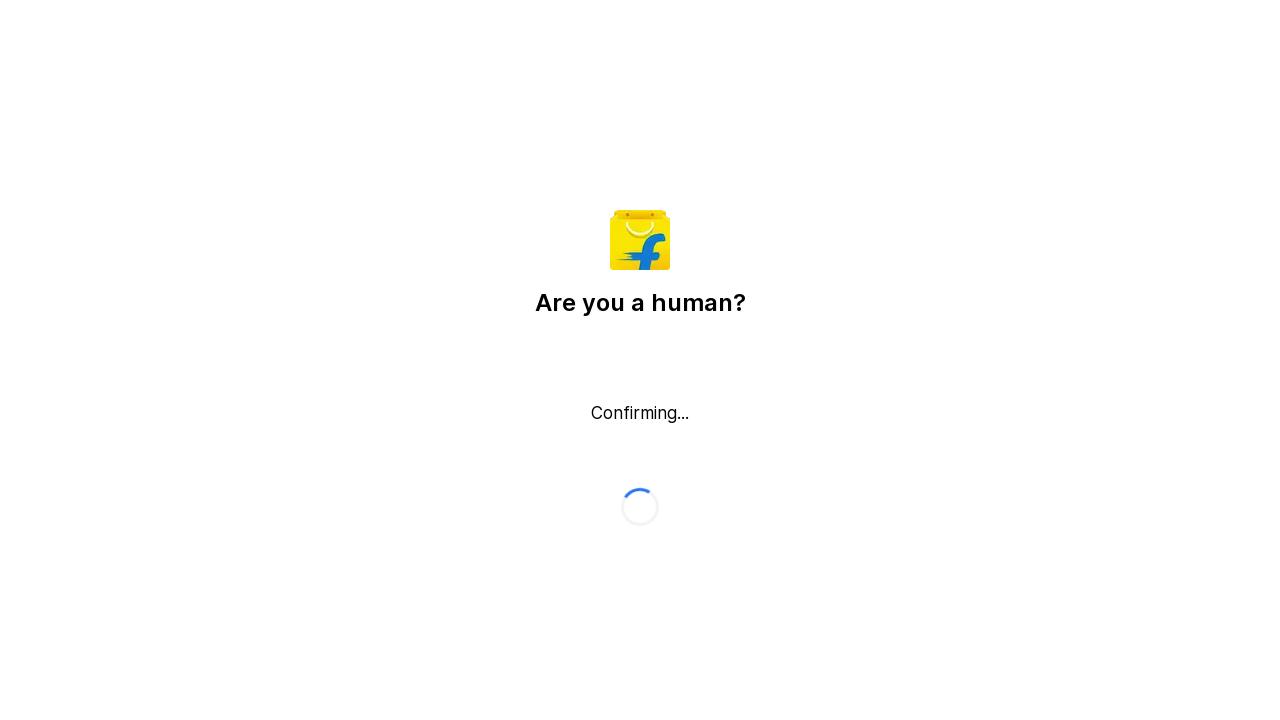